Tests filling the 'Idade' field with a large number (1000)

Starting URL: https://tc-1-final-parte1.vercel.app/

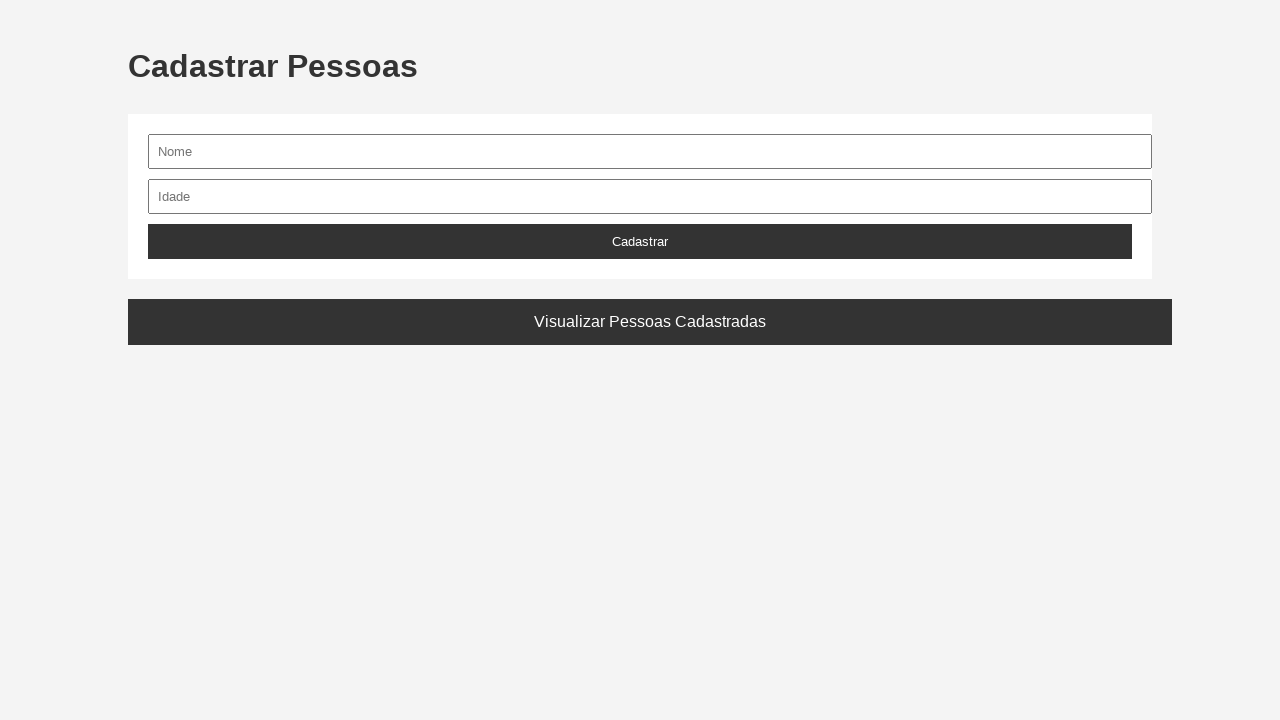

Waited for age input field to be available
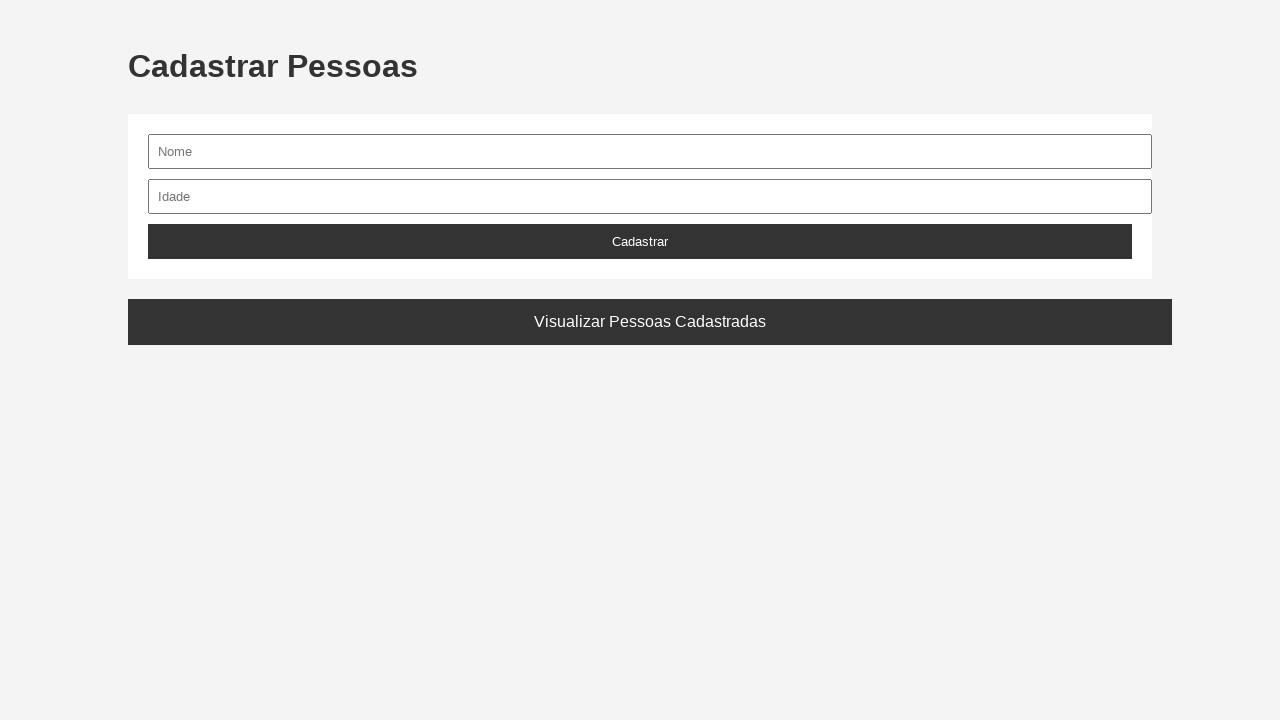

Filled age field with large number 1000 on input[name='idade'], input#idade, input[placeholder*='Idade'], input[placeholder
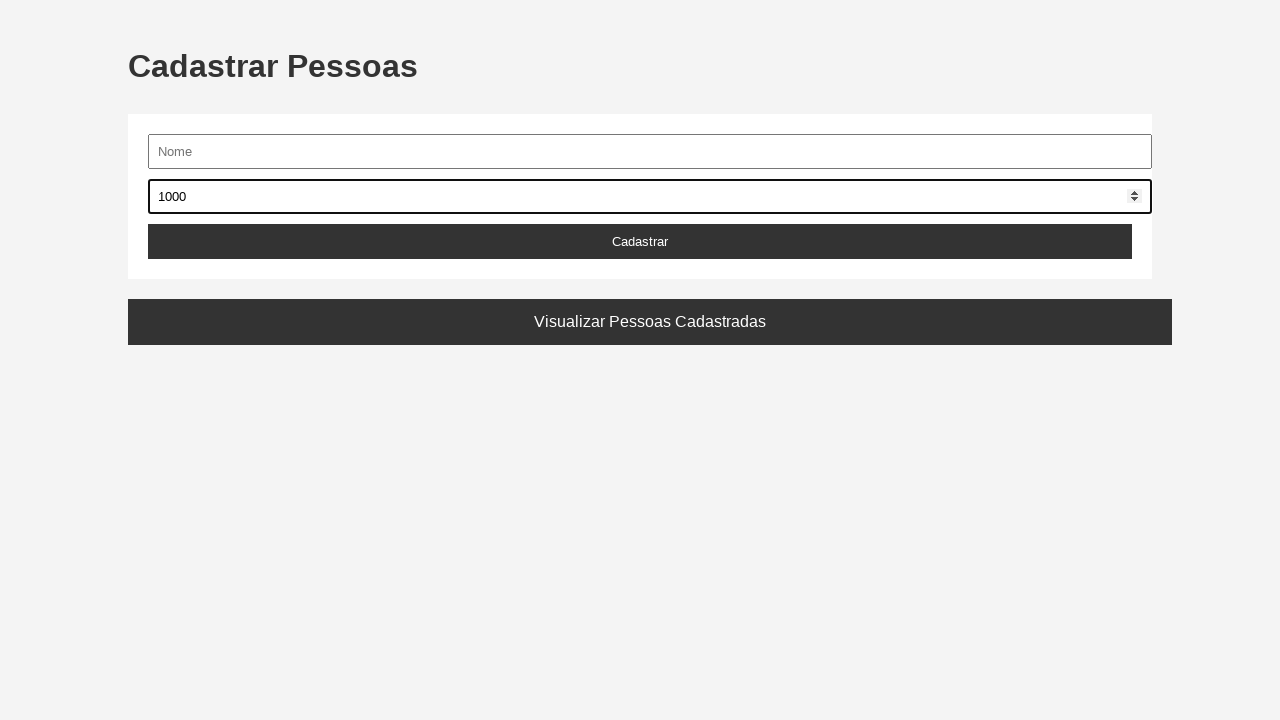

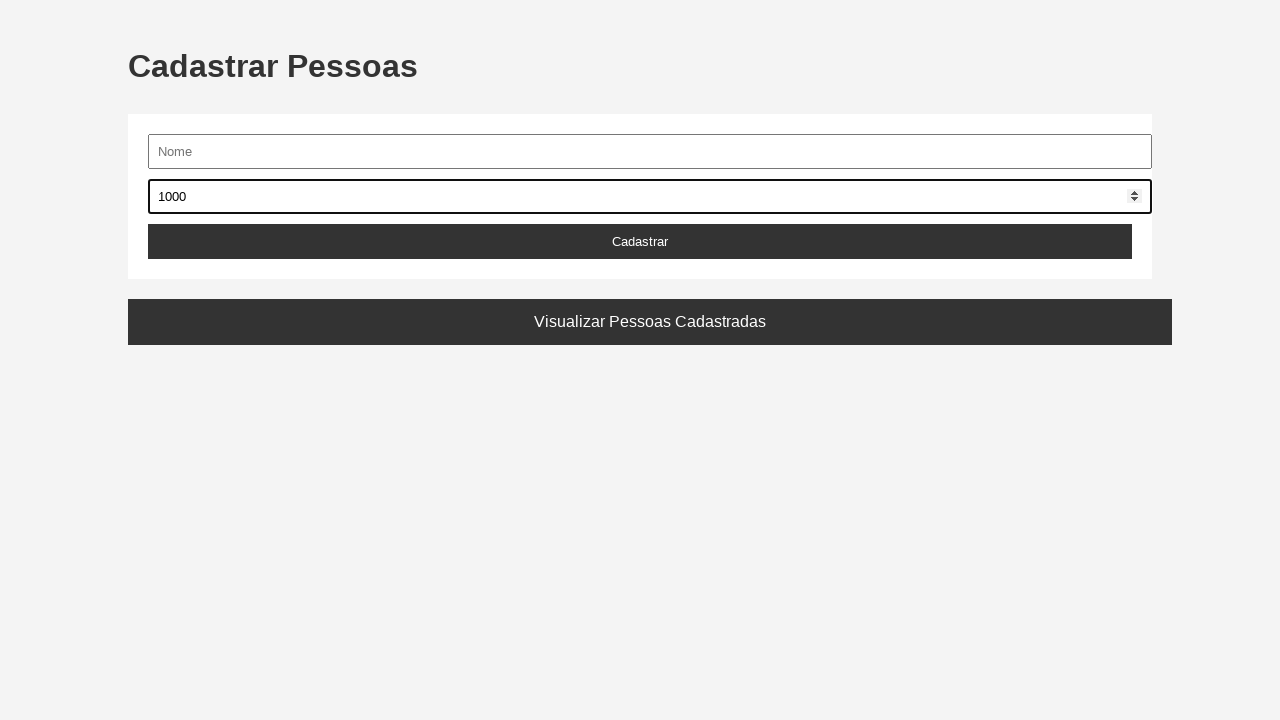